Tests double-click functionality within an iframe and hover actions on the jQuery API documentation page

Starting URL: https://api.jquery.com/dblclick/

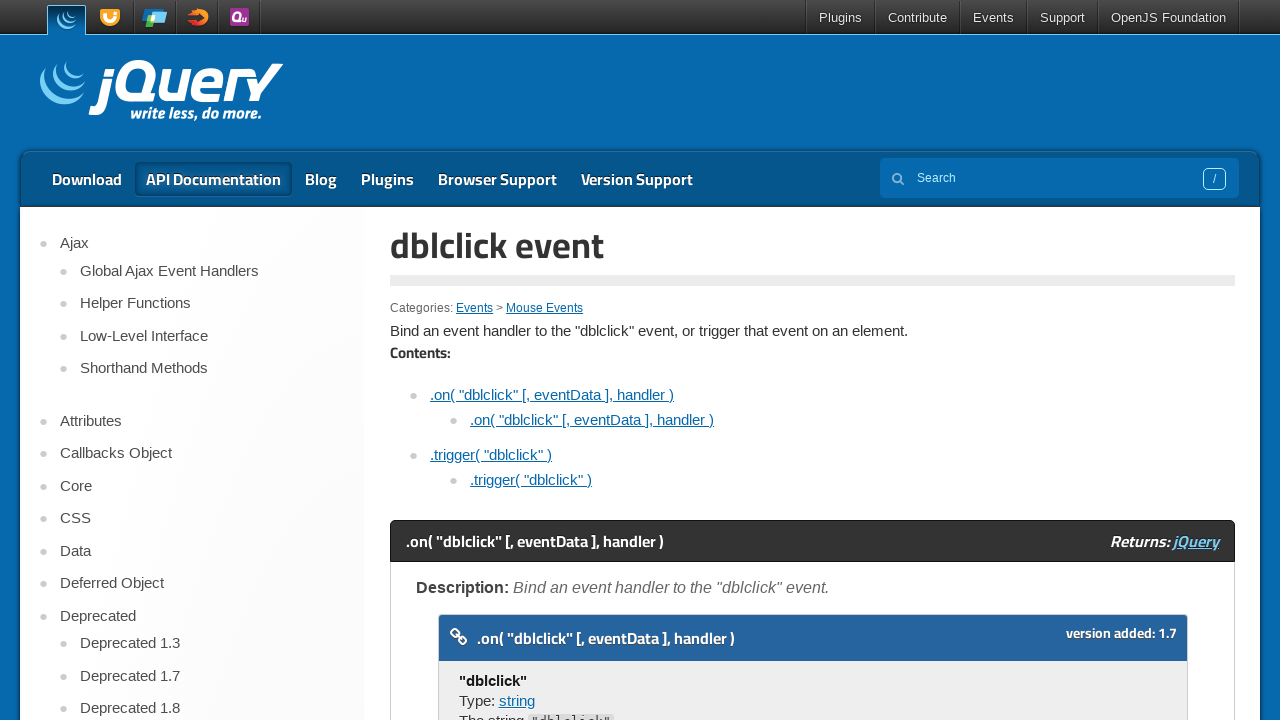

Located iframe containing the demo
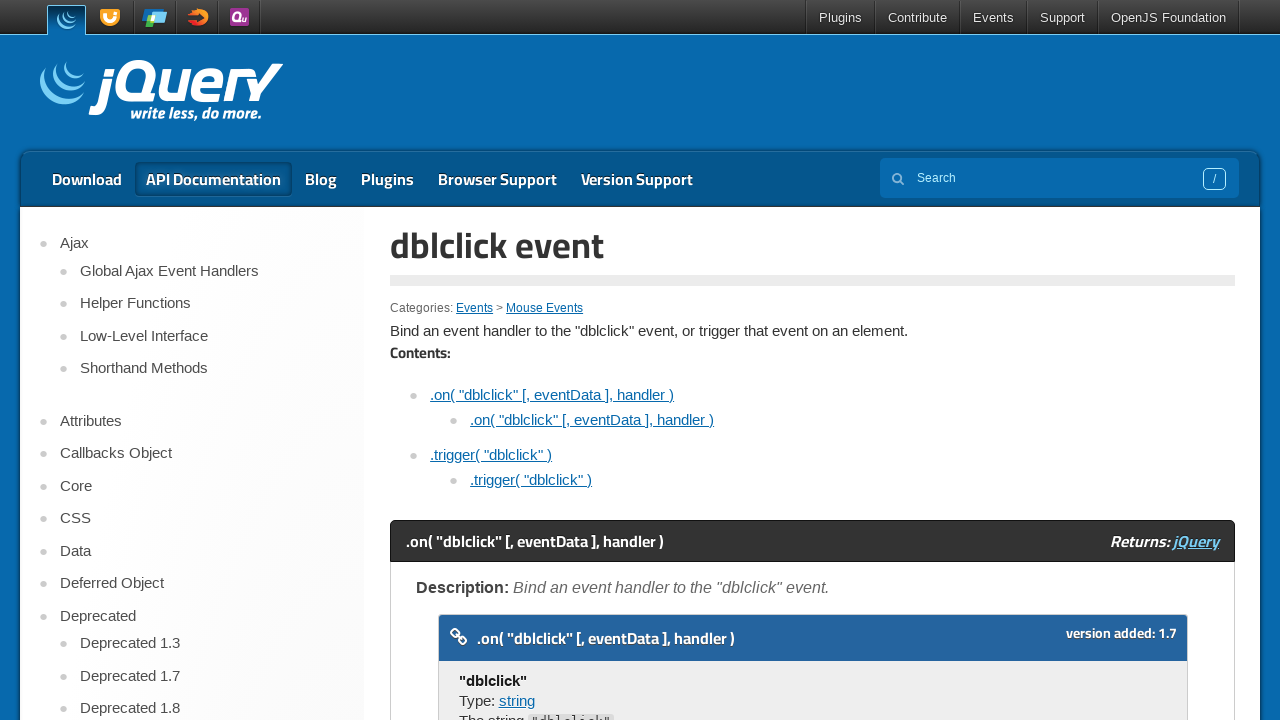

Double-clicked on div element inside iframe at (478, 360) on xpath=//div[@class='demo code-demo']/iframe >> internal:control=enter-frame >> d
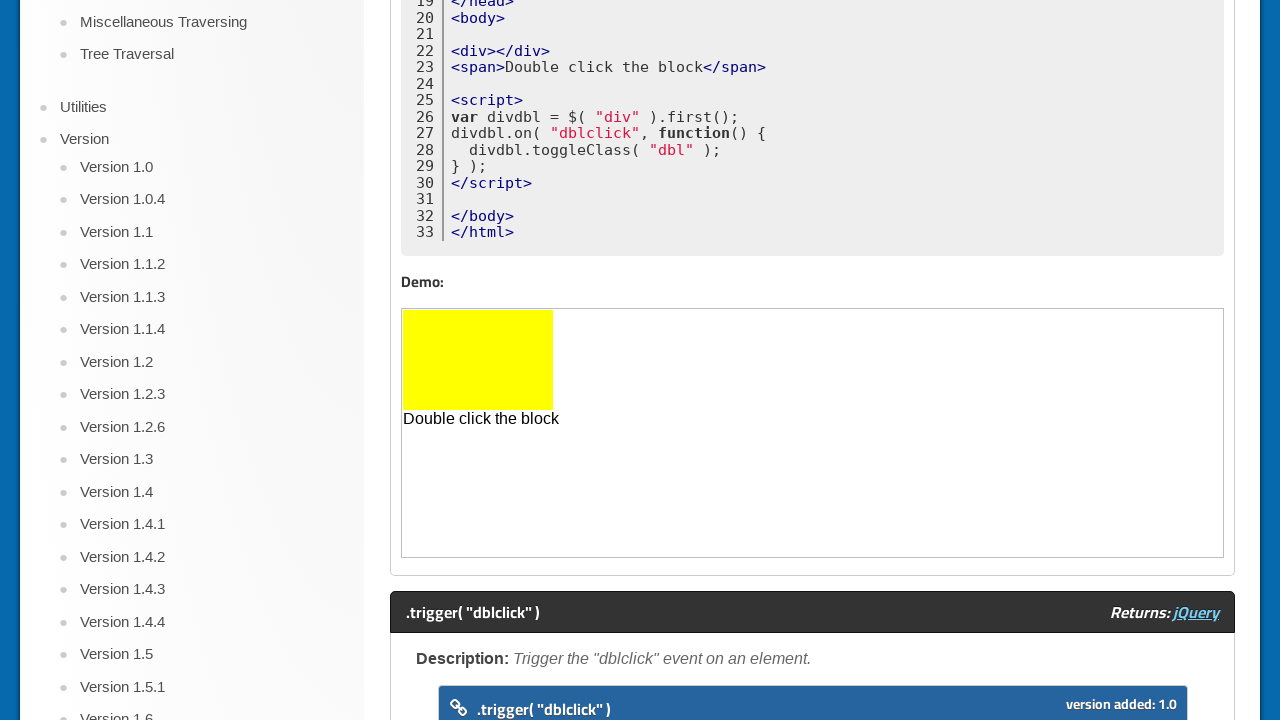

Hovered over the Contribute link at (918, 18) on text=Contribute
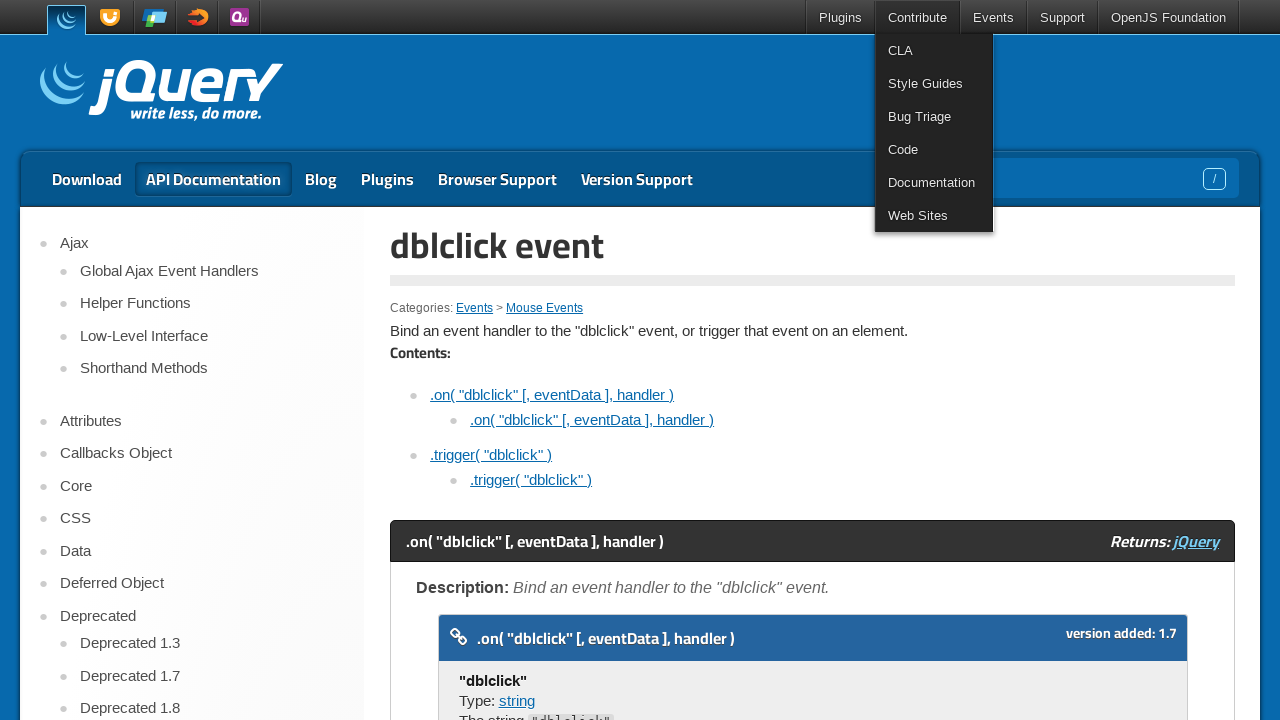

Clicked on the CLA link at (934, 50) on text=CLA
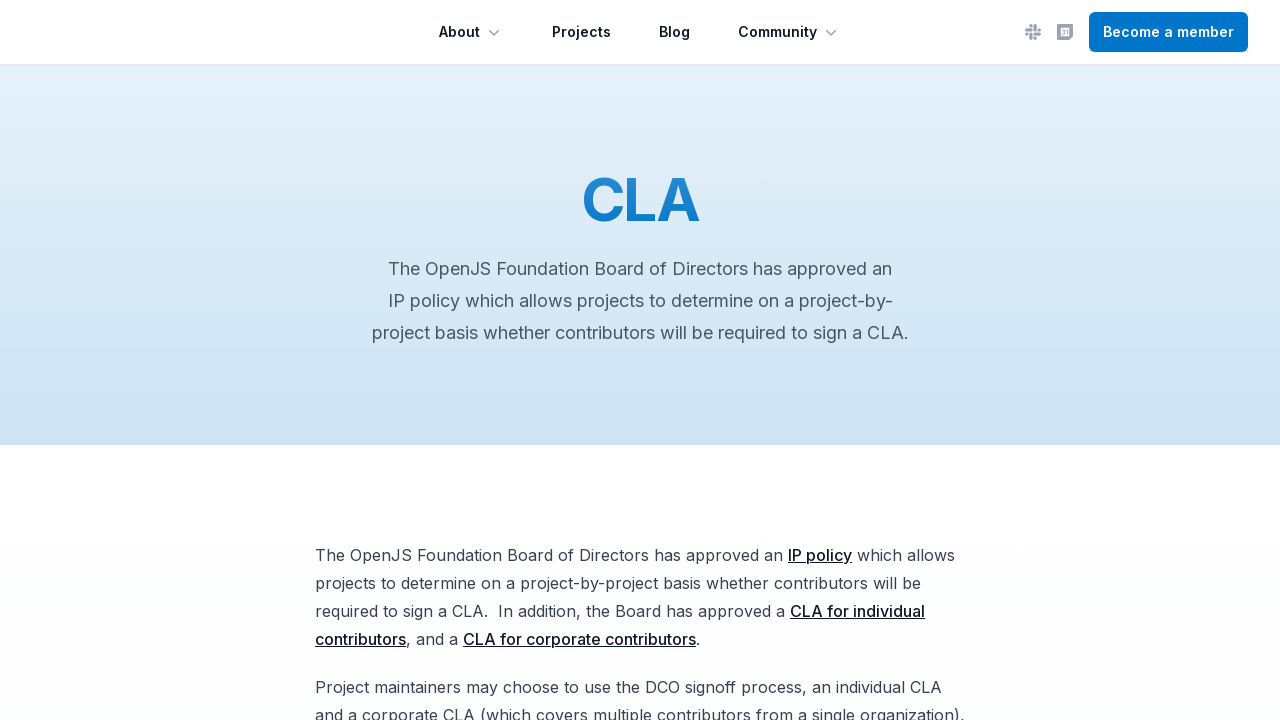

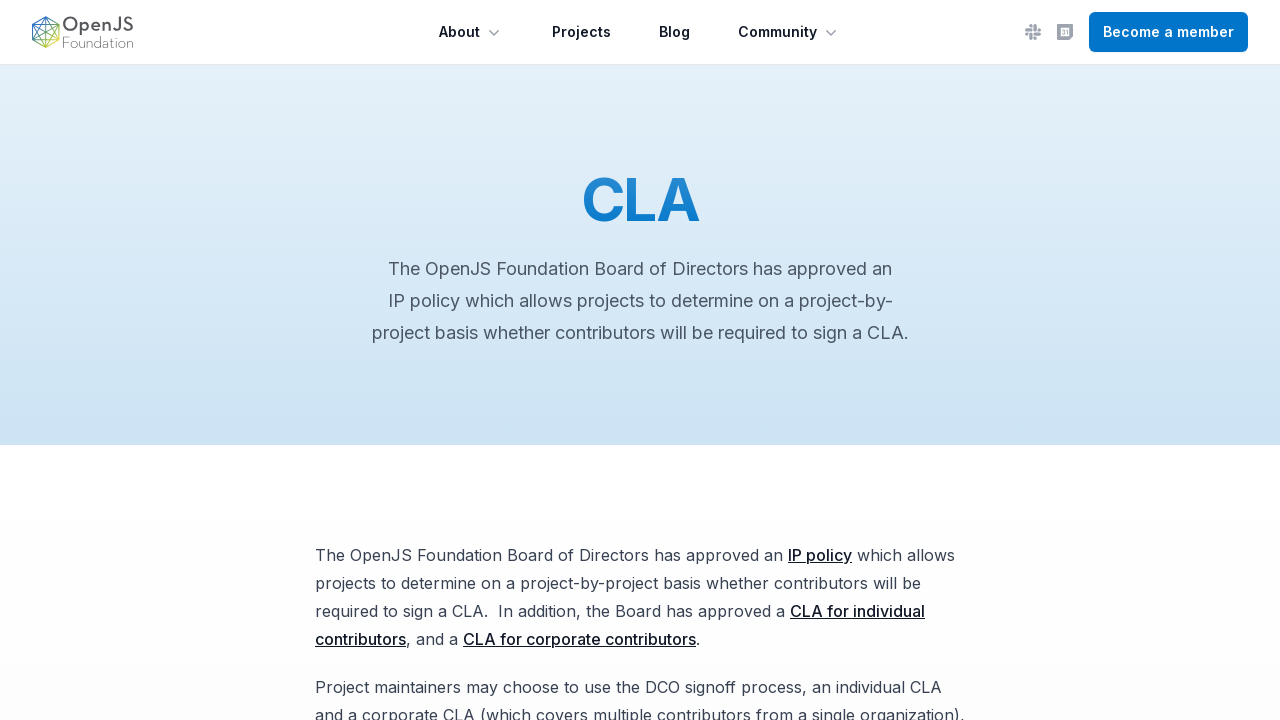